Tests the Radio Button page by navigating to it via the Elements menu, clicking the "Yes" radio button, and verifying the selection text appears

Starting URL: https://demoqa.com

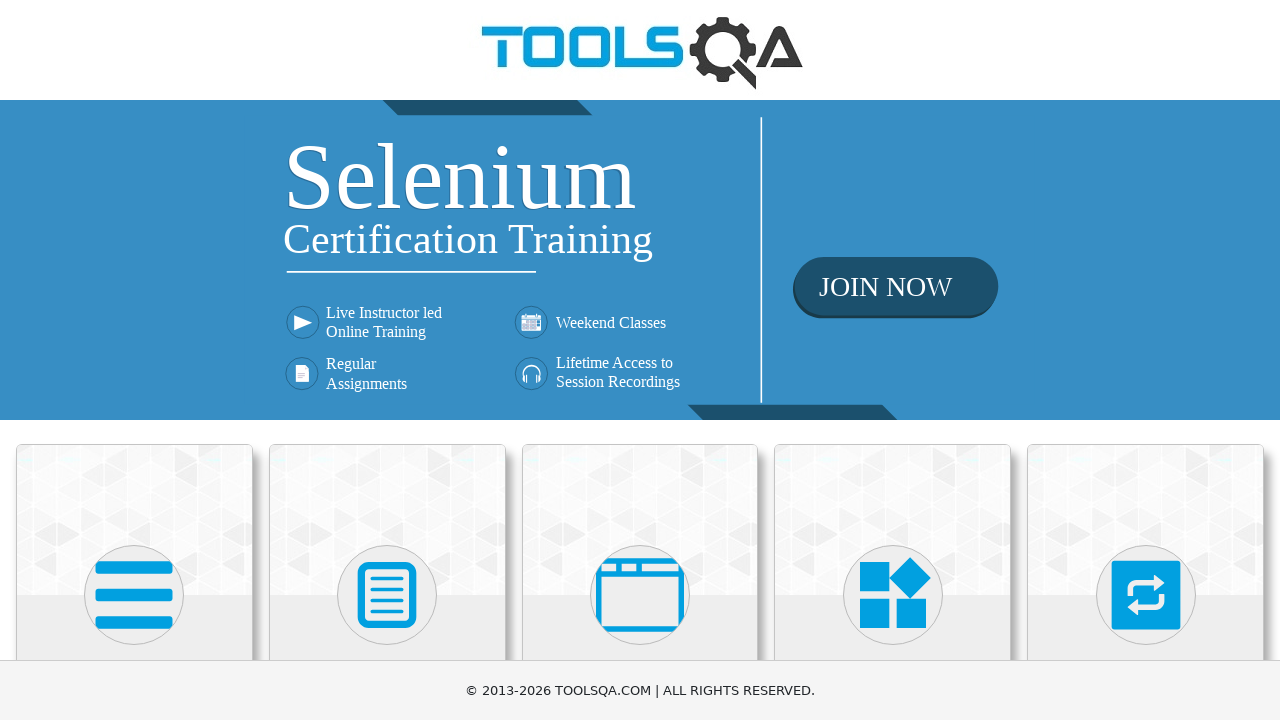

Clicked Elements in the main menu at (134, 360) on text=Elements
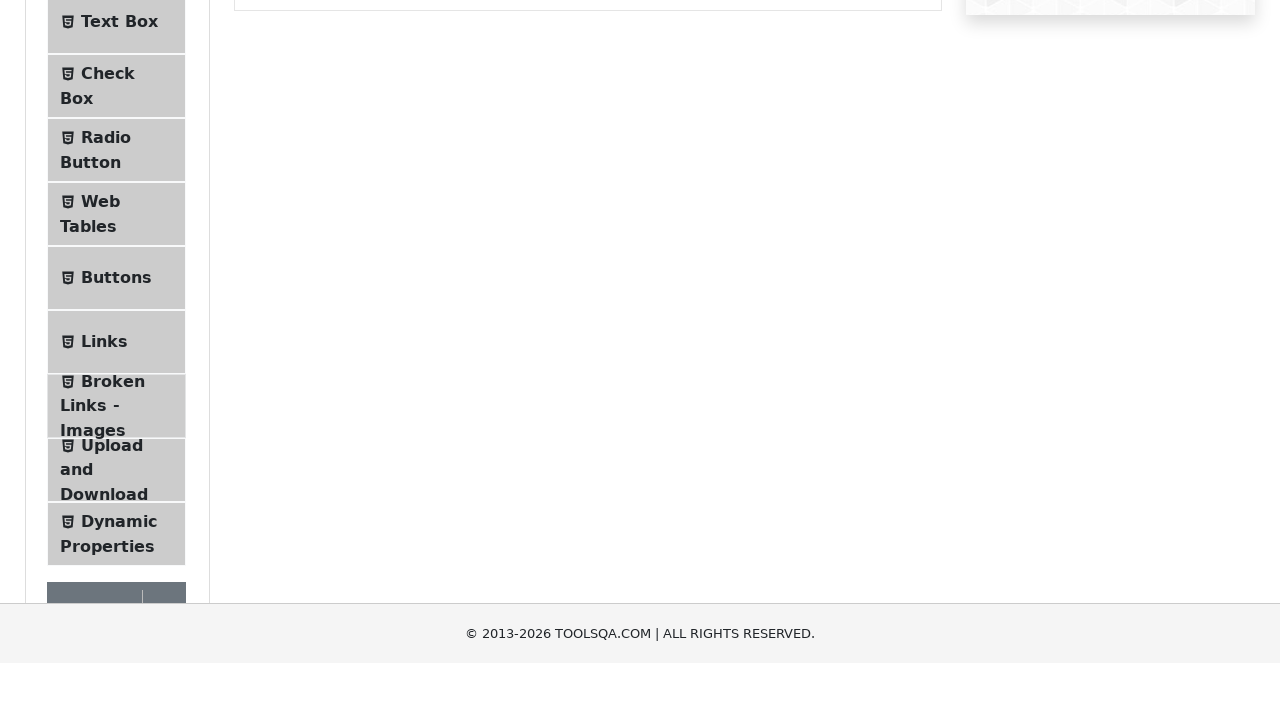

Clicked Radio Button in the side menu at (106, 376) on text=Radio Button
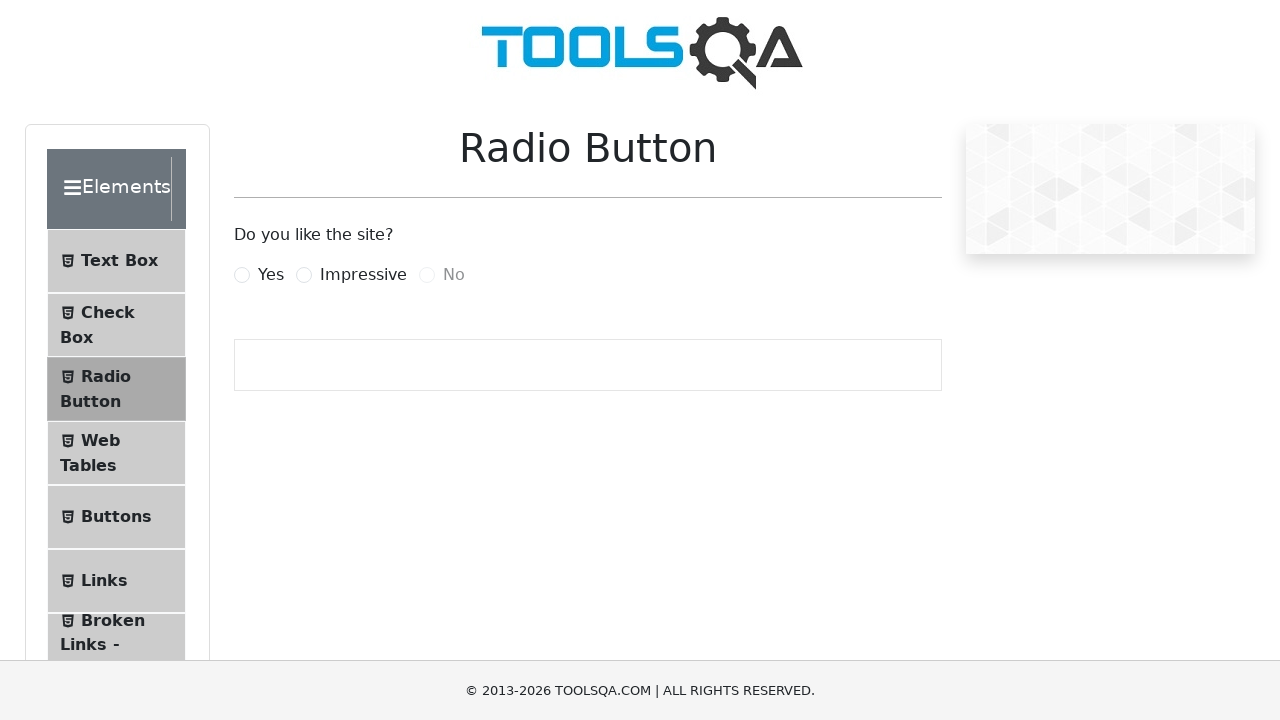

Clicked the Yes radio button at (271, 275) on label[for='yesRadio']
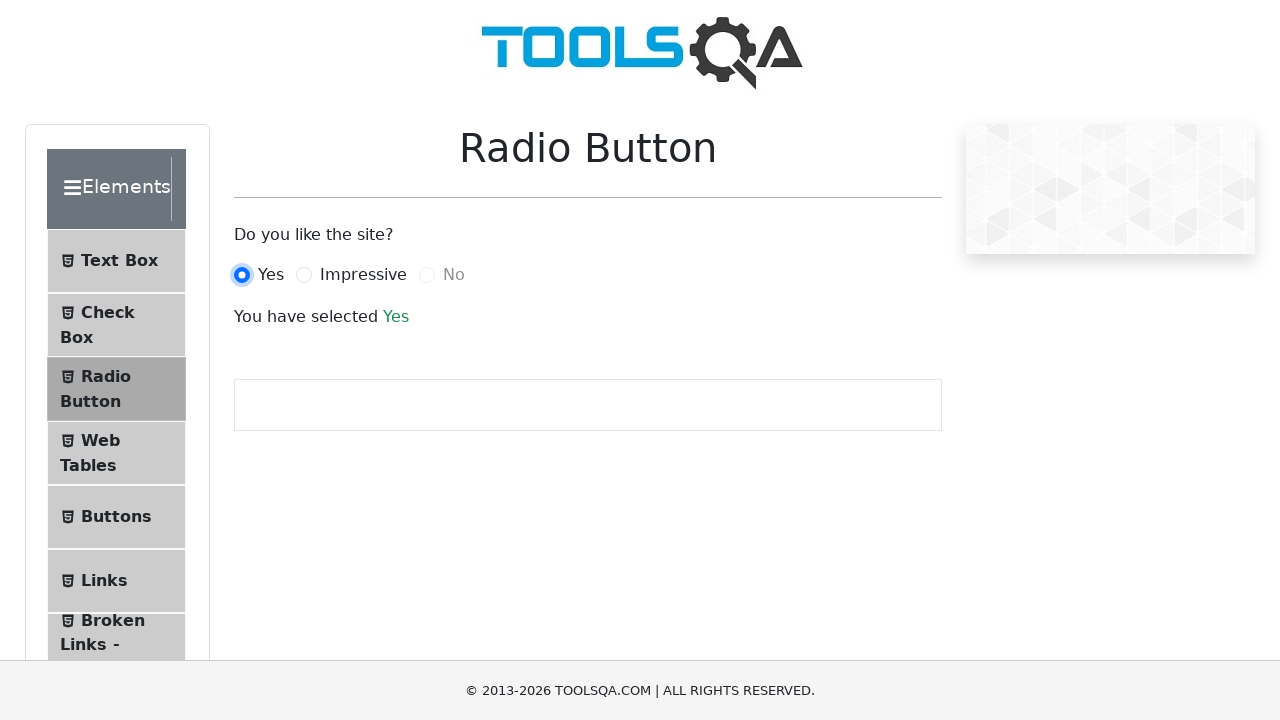

Verified the success text 'You have selected Yes' is displayed
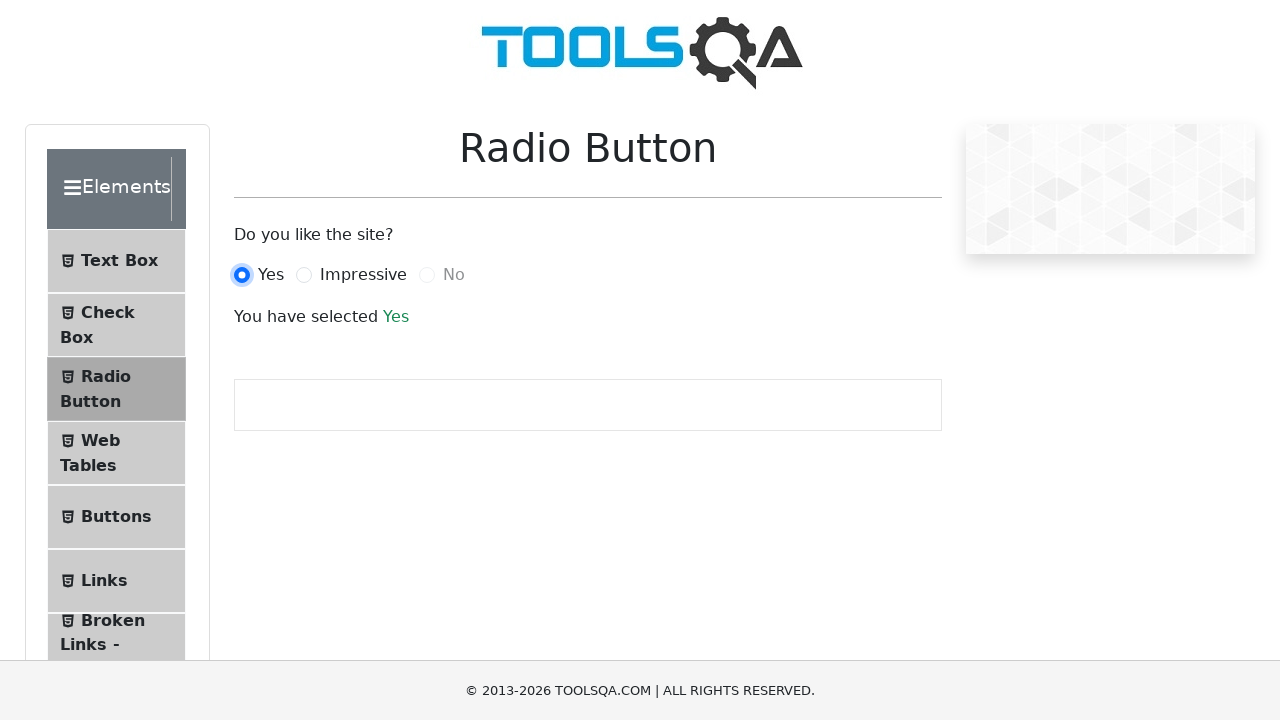

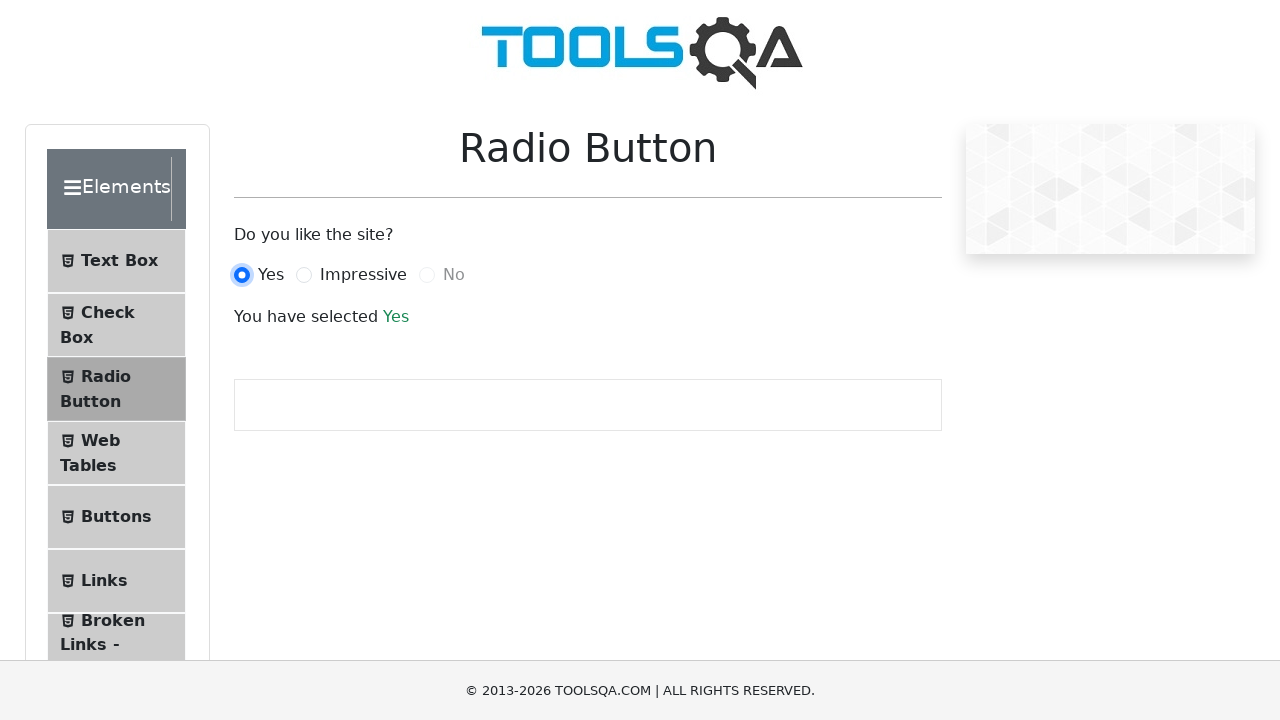